Tests dynamic checkbox control by clicking the checkbox, then clicking Remove button, and verifying the checkbox disappears with a confirmation message

Starting URL: https://the-internet.herokuapp.com/

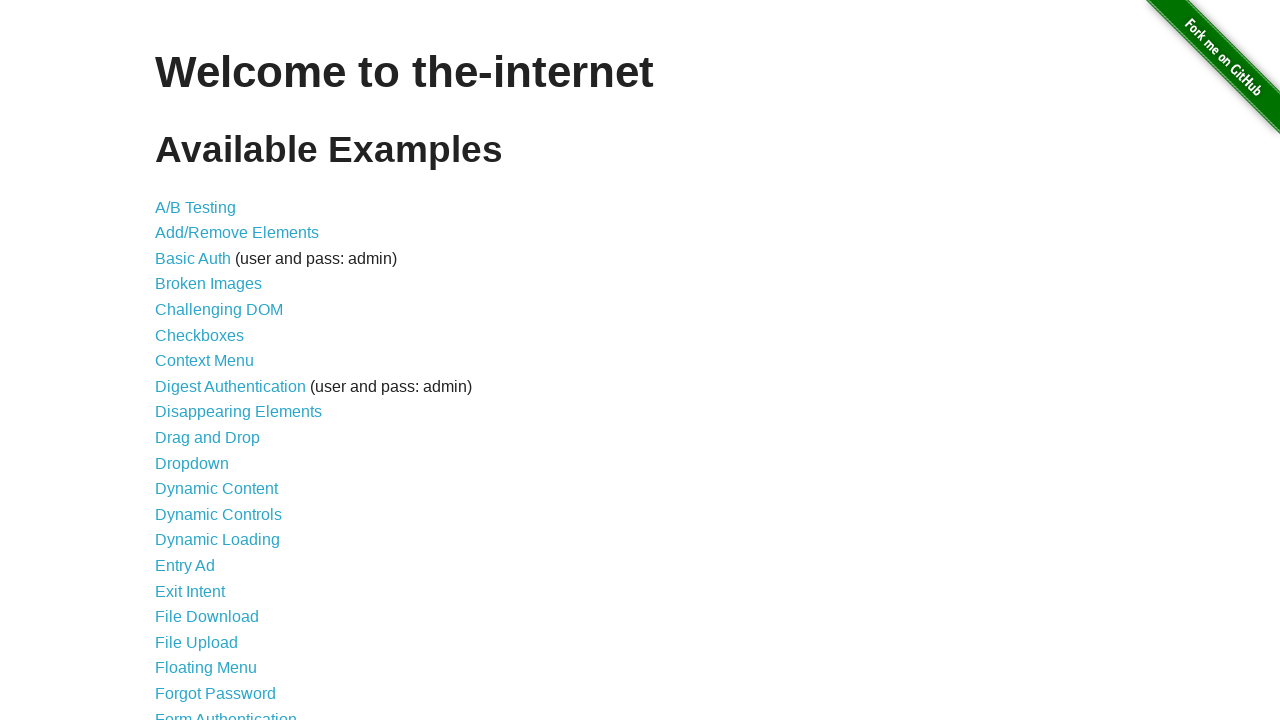

Clicked on Dynamic Controls link at (218, 514) on text=Dynamic Controls
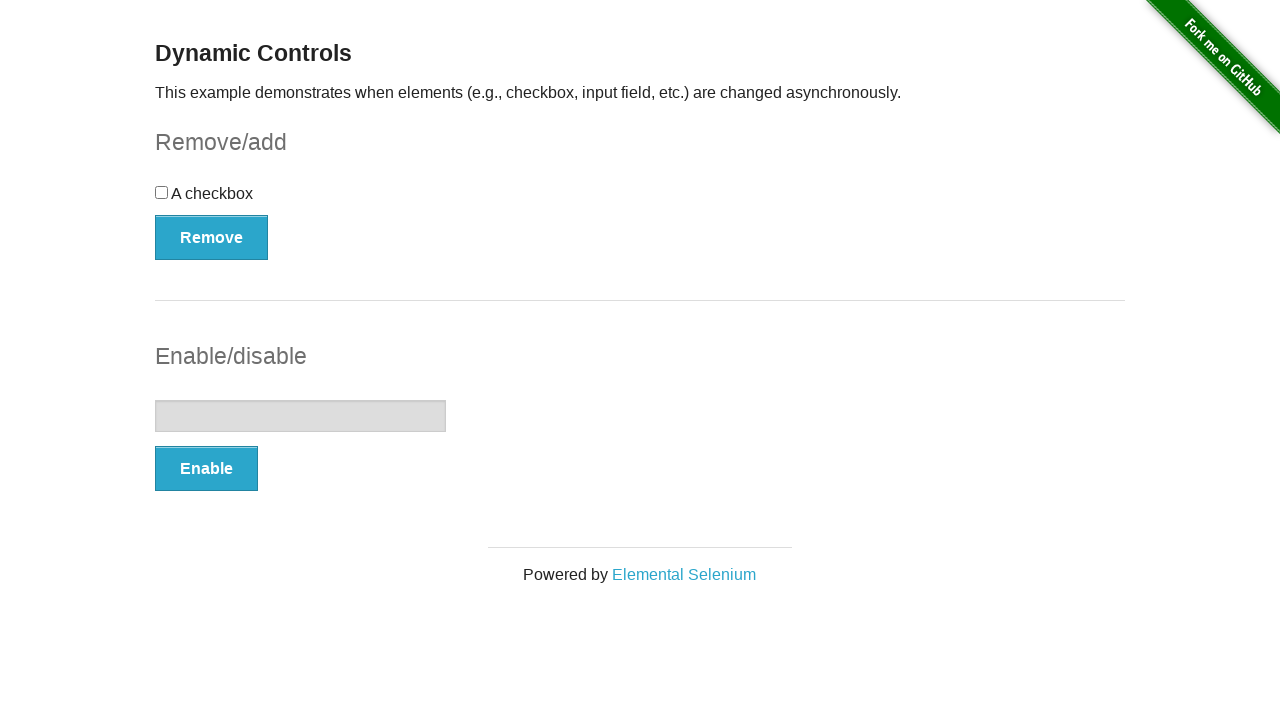

Clicked the checkbox at (162, 192) on input[type='checkbox']
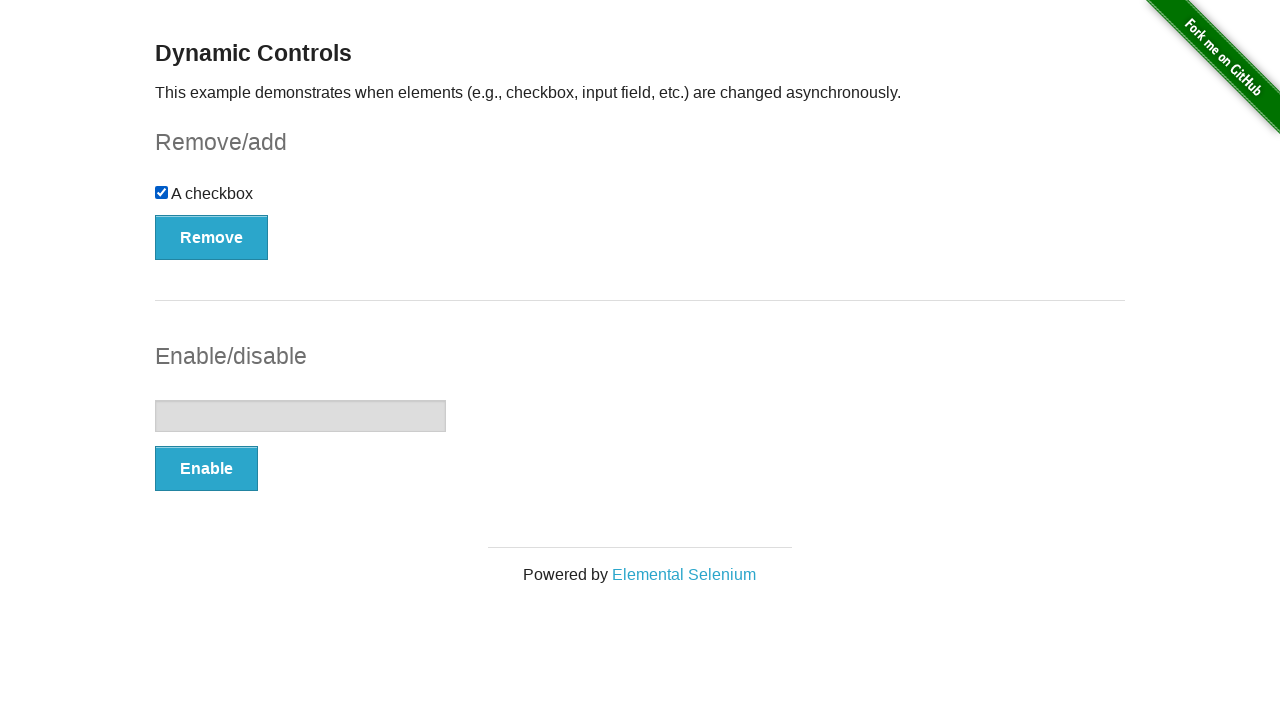

Clicked the Remove button at (212, 237) on #checkbox-example button
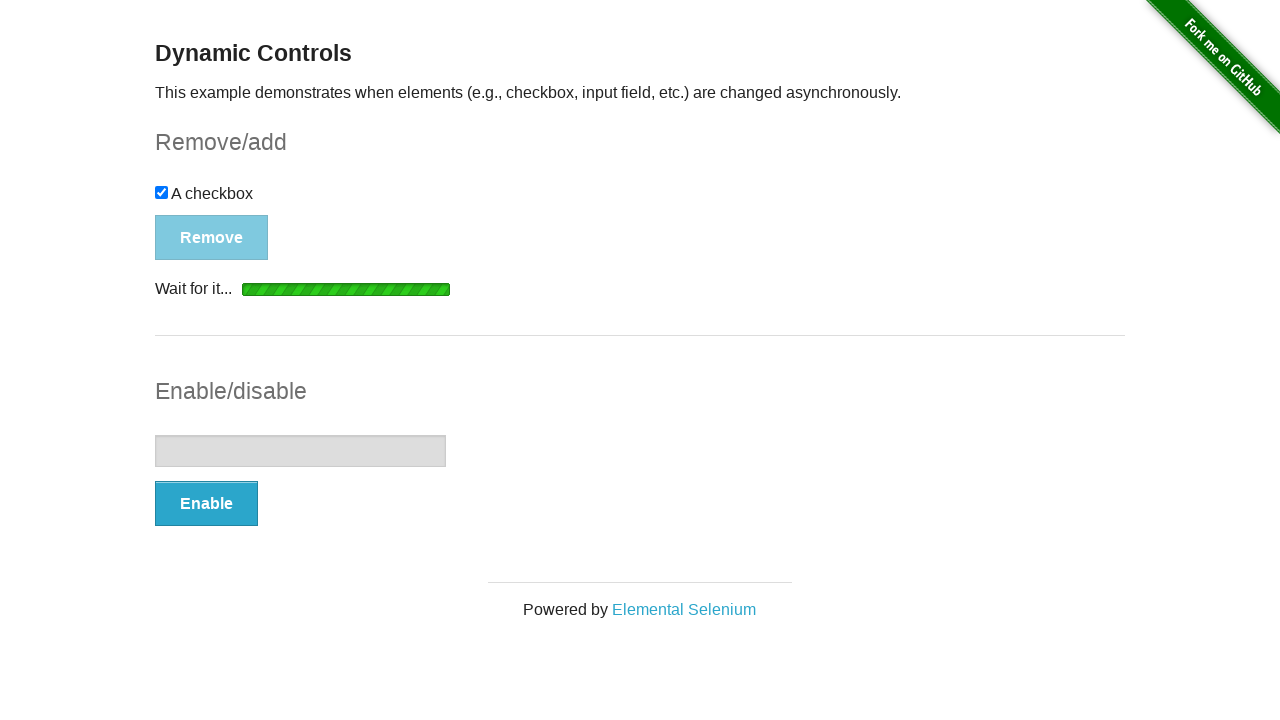

Confirmation message appeared
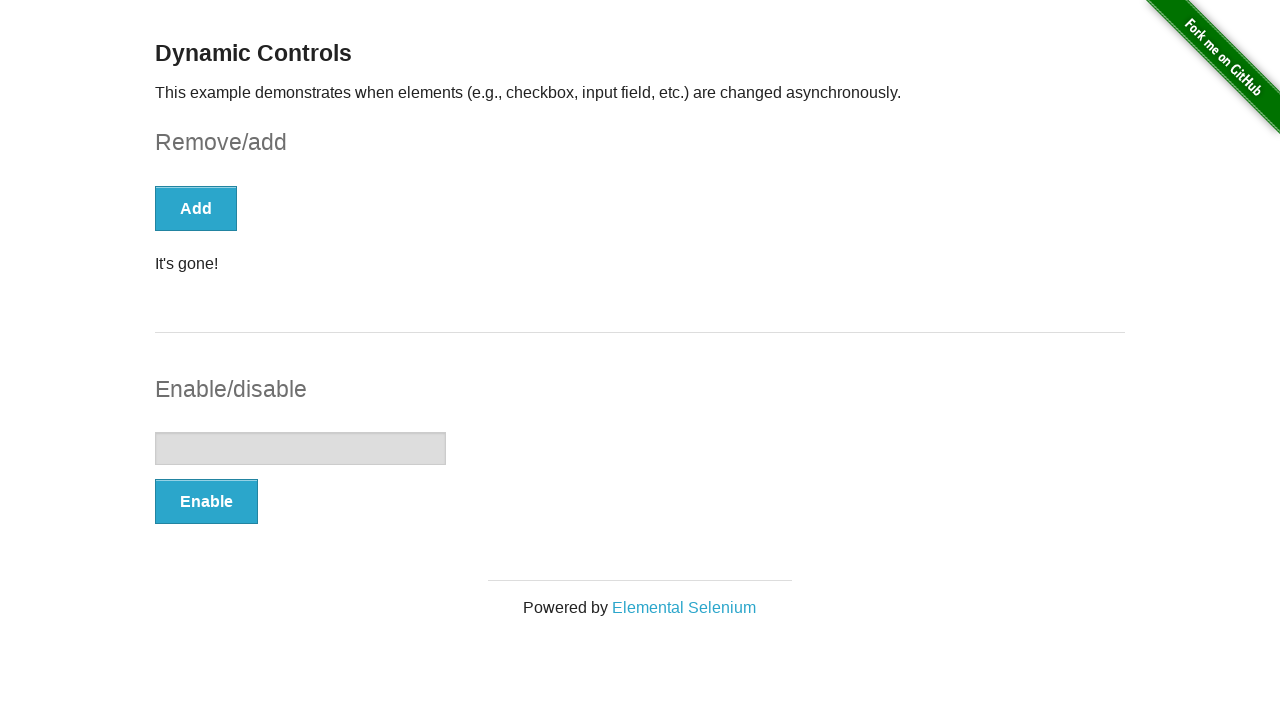

Verified message text is 'It's gone!'
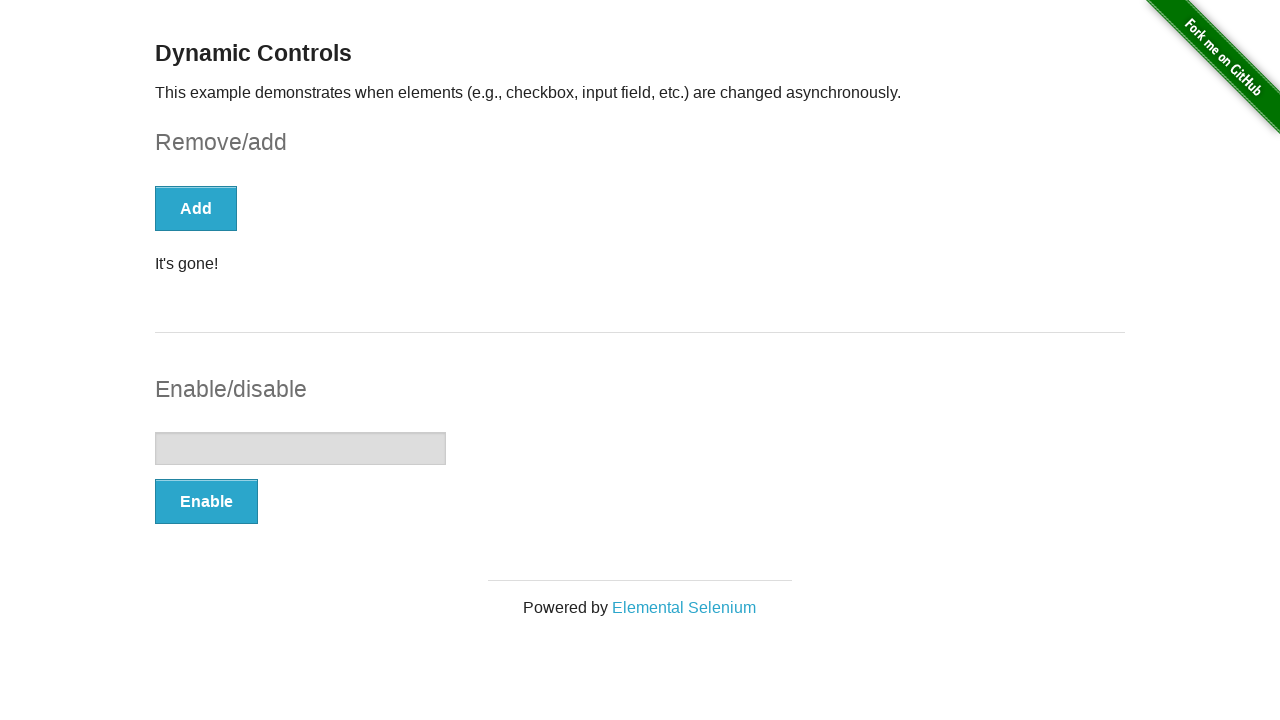

Verified checkbox is no longer present
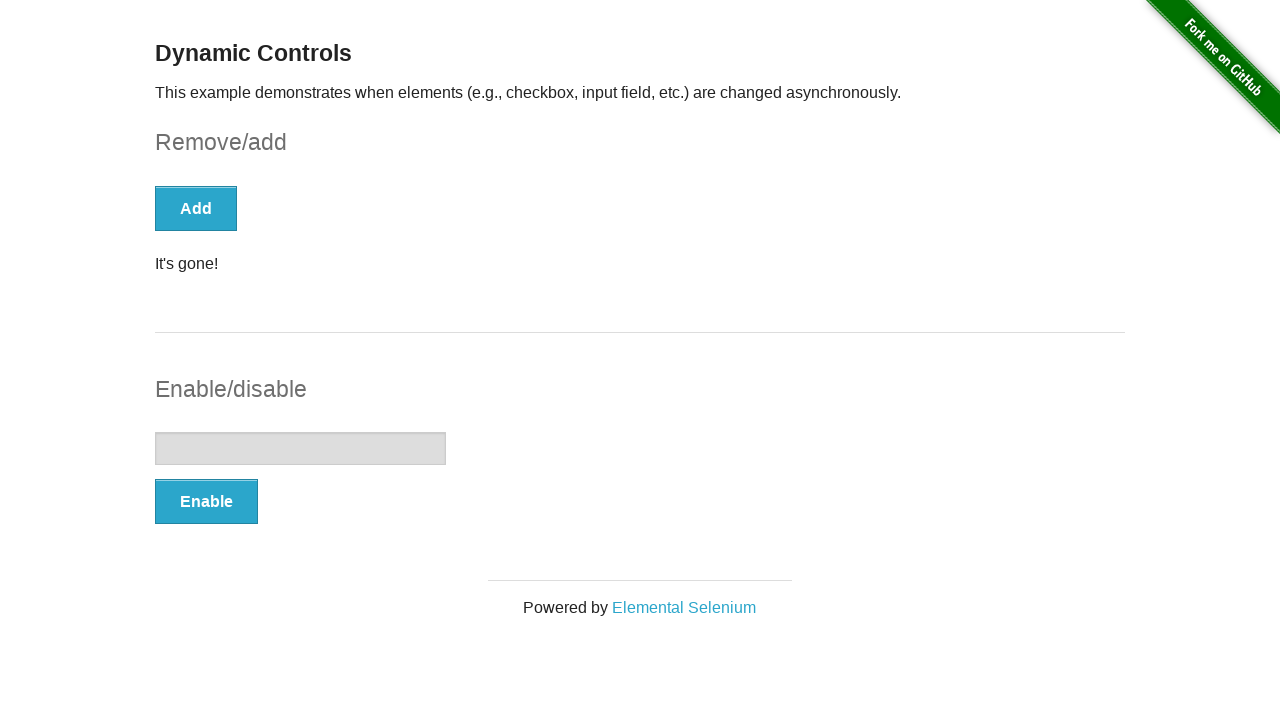

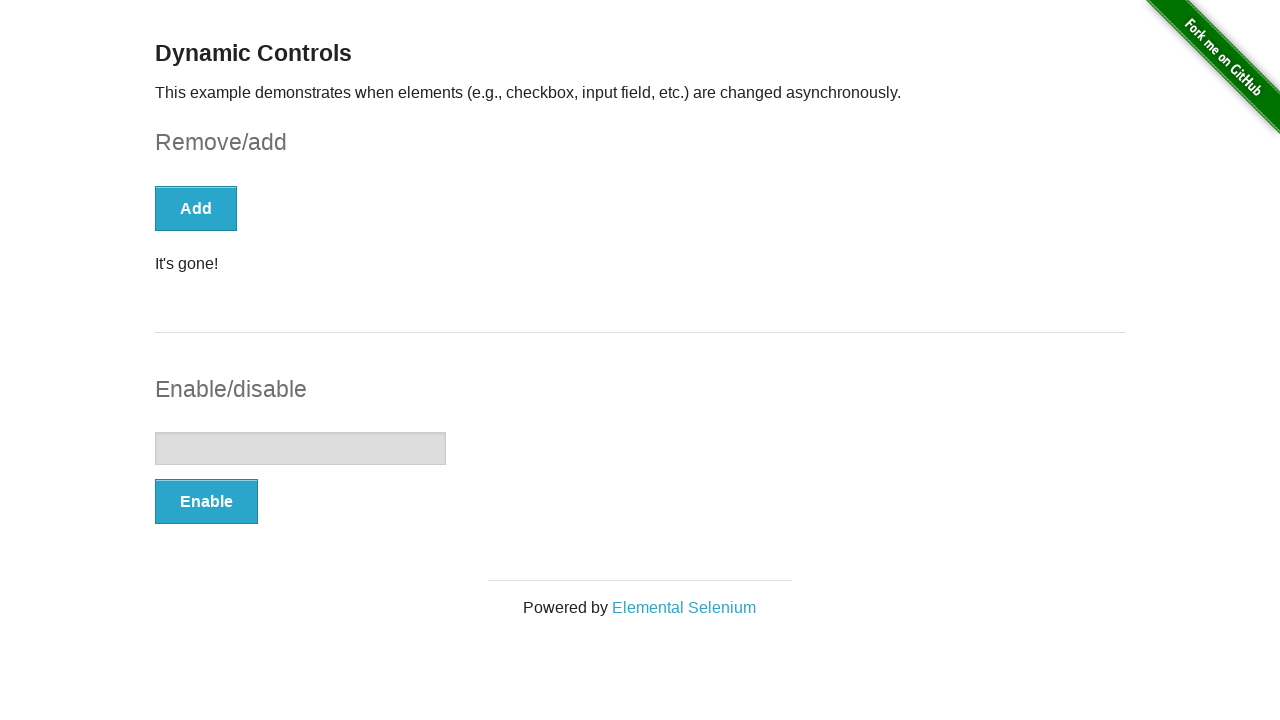